Tests horizontal slider functionality by repeatedly pressing the right arrow key until the slider reaches a target value of 4.5

Starting URL: https://the-internet.herokuapp.com/horizontal_slider

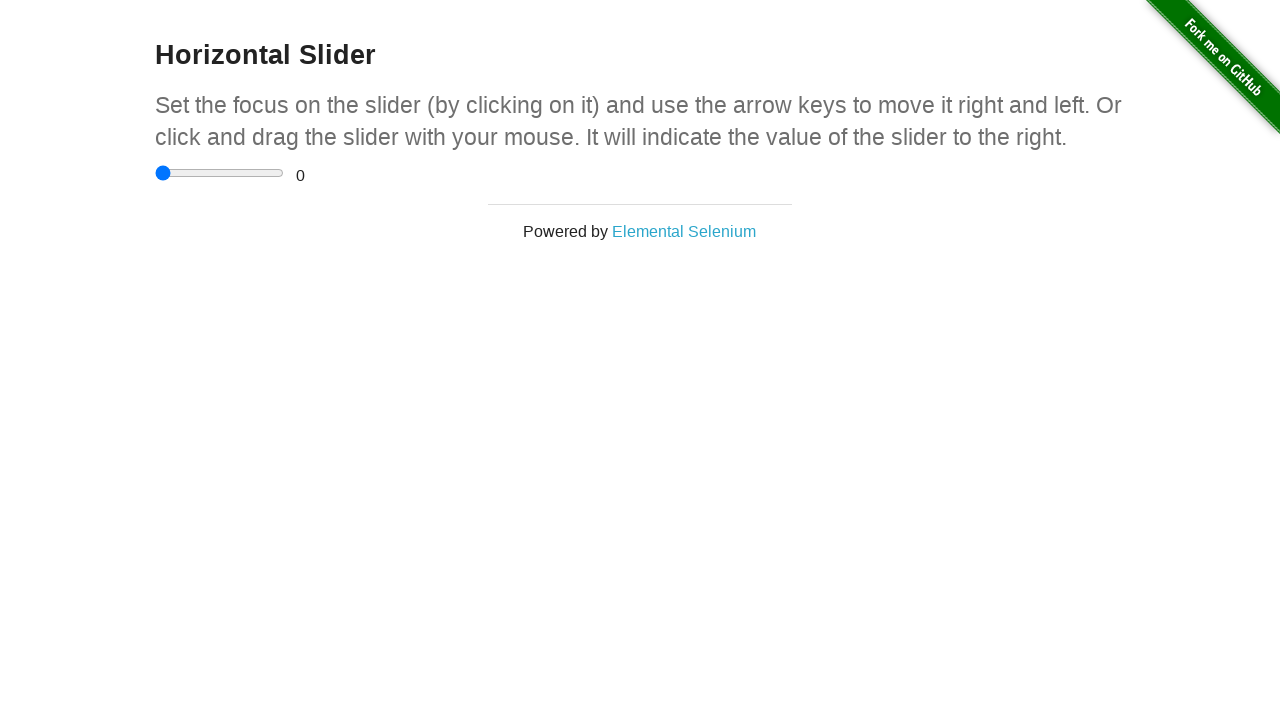

Located the horizontal slider input element
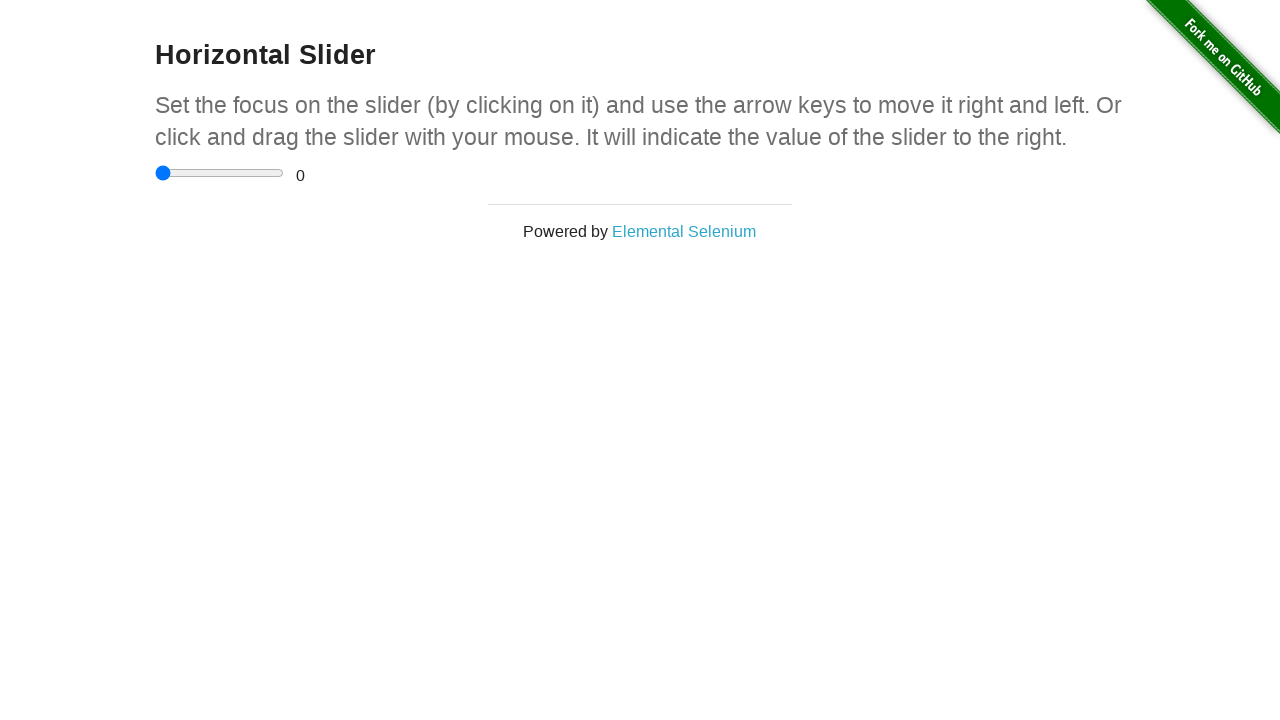

Clicked on the slider to focus it at (220, 173) on input[type='range']
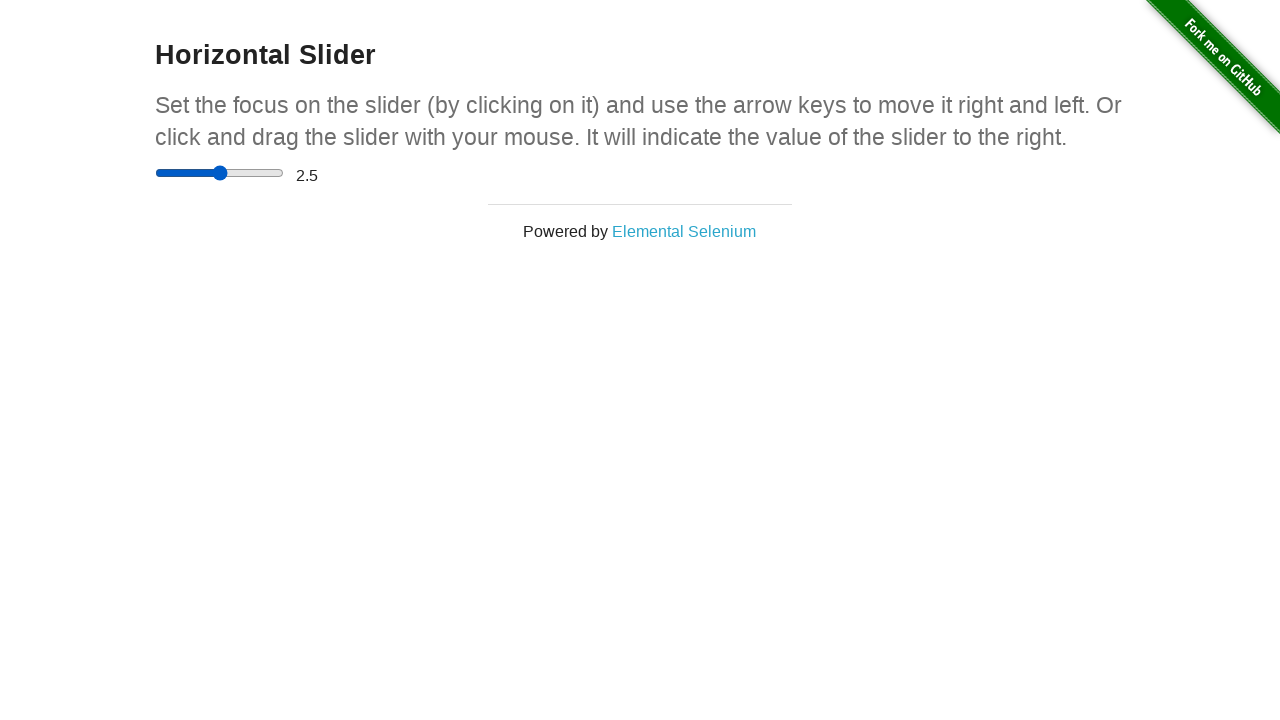

Retrieved current slider value: 2.5
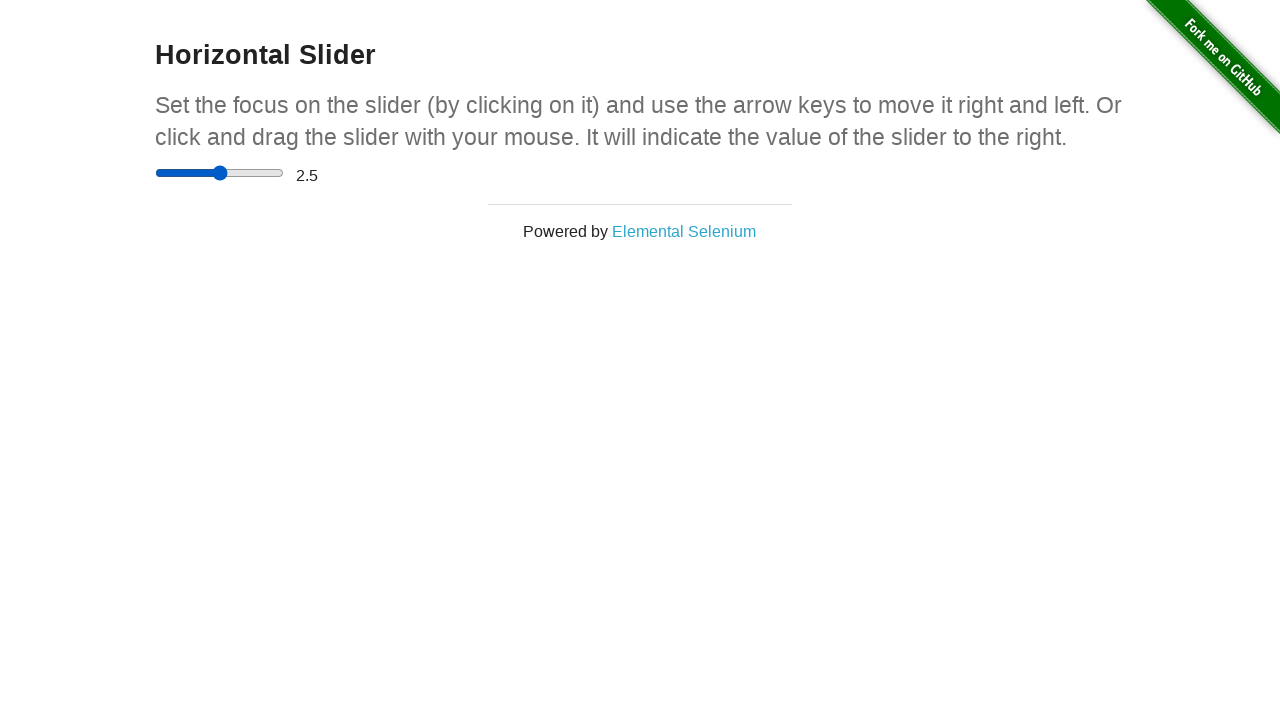

Pressed right arrow key to increment slider on input[type='range']
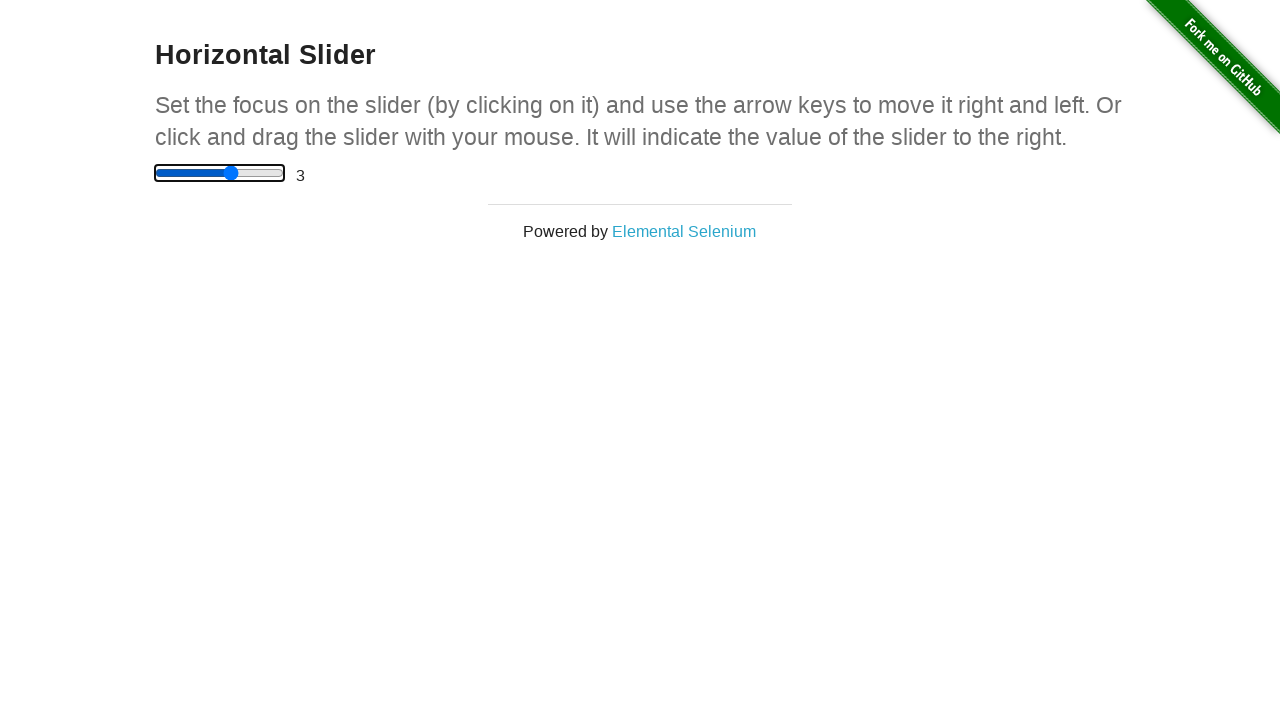

Retrieved current slider value: 3
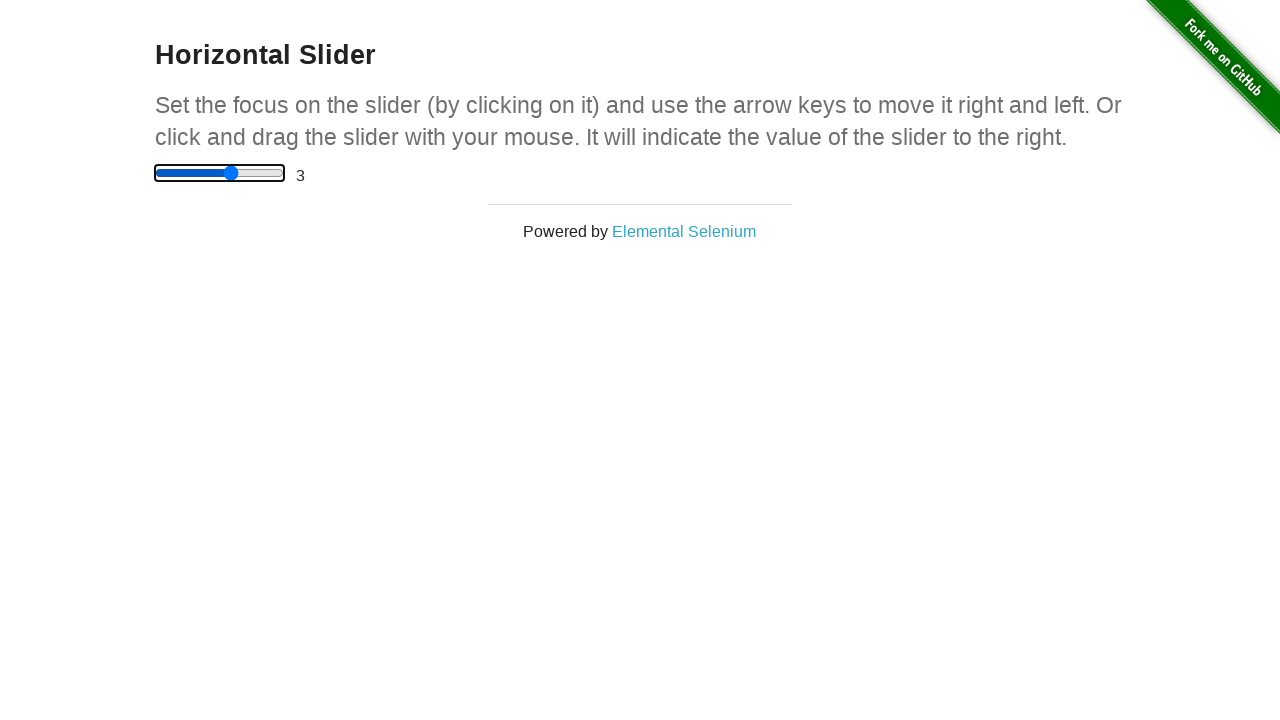

Pressed right arrow key to increment slider on input[type='range']
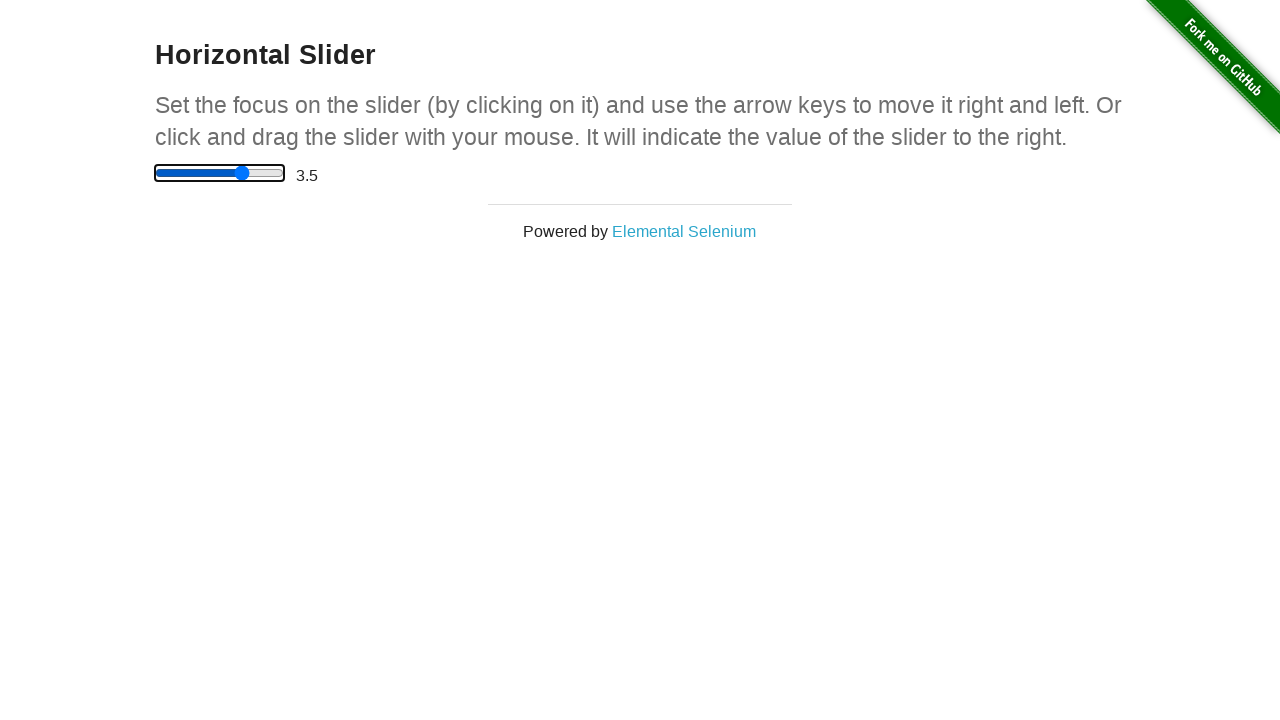

Retrieved current slider value: 3.5
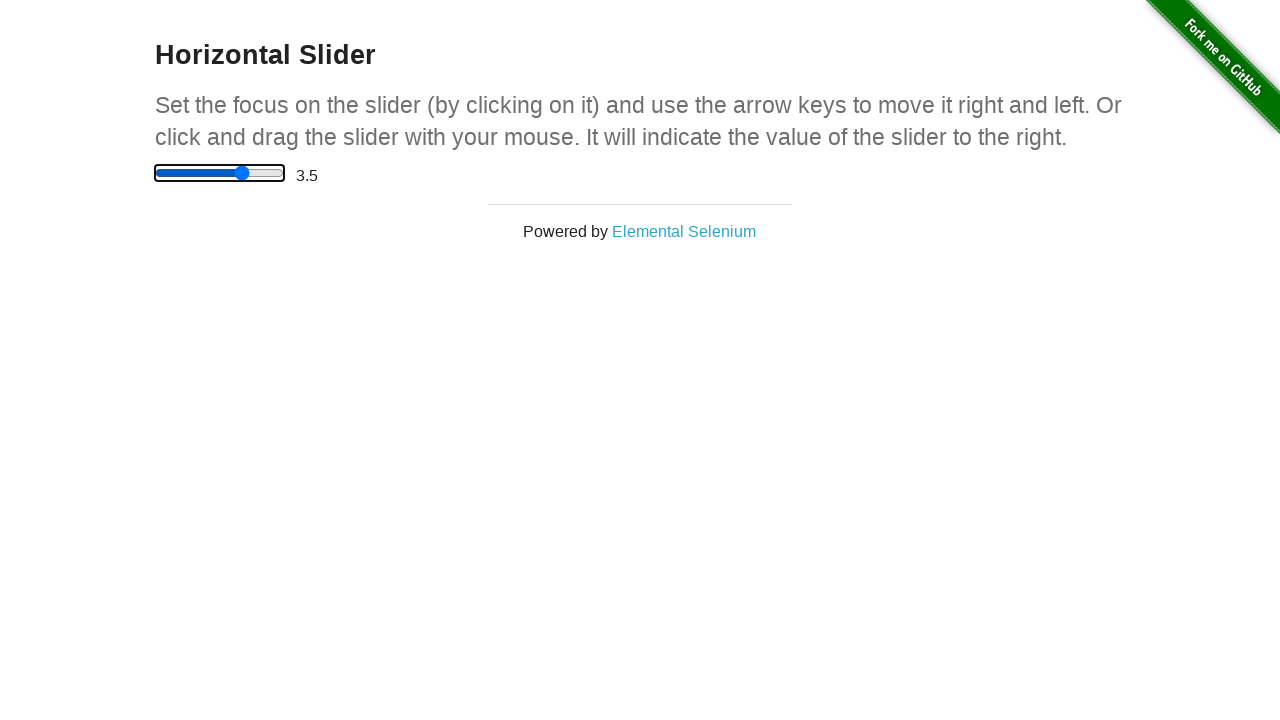

Pressed right arrow key to increment slider on input[type='range']
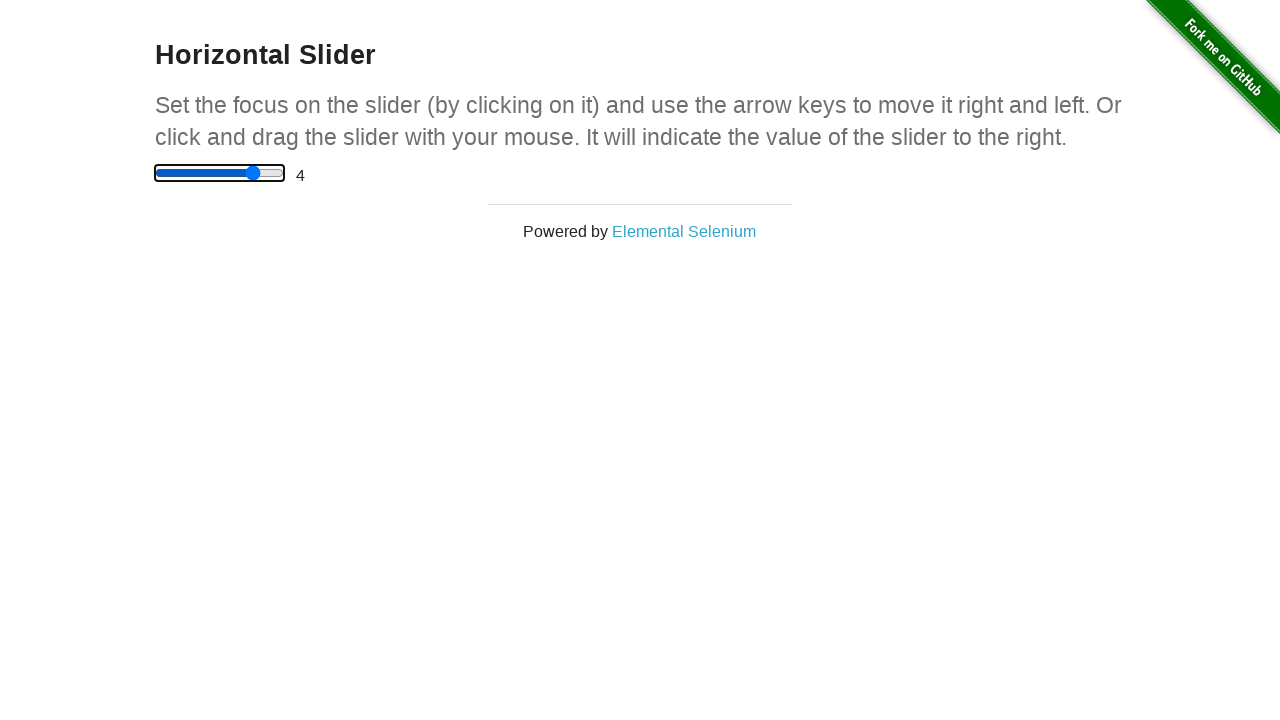

Retrieved current slider value: 4
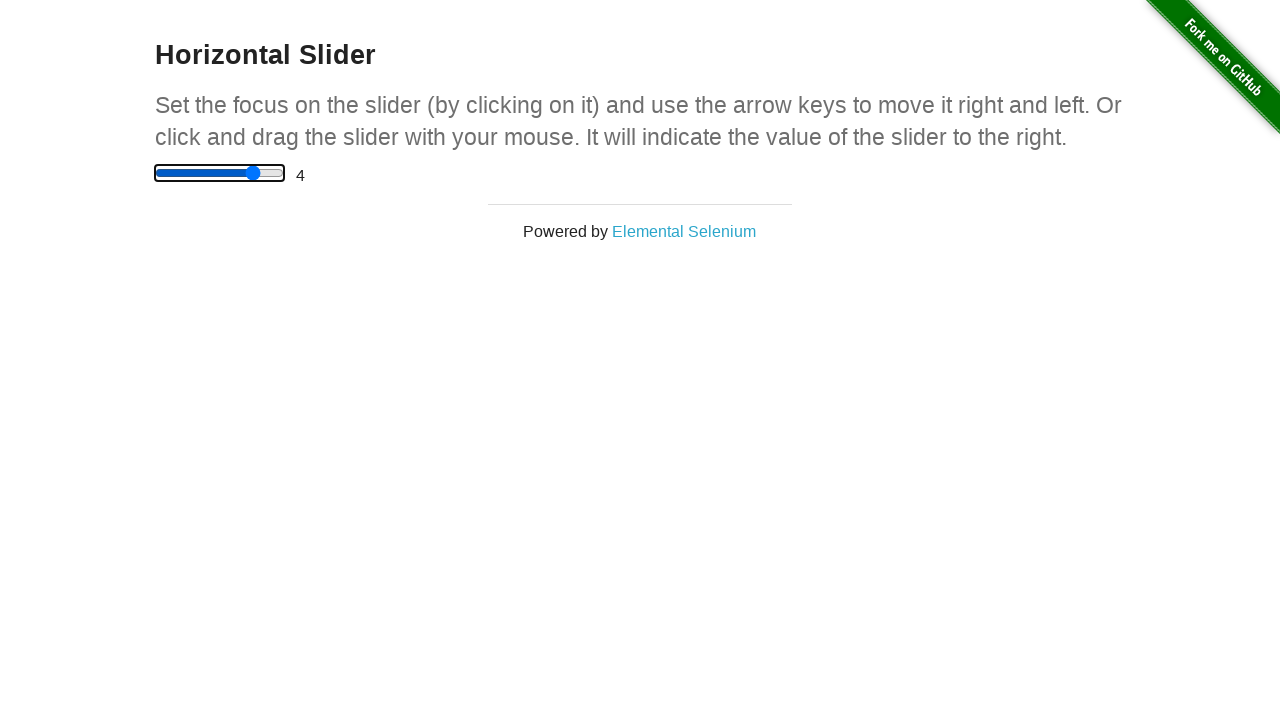

Pressed right arrow key to increment slider on input[type='range']
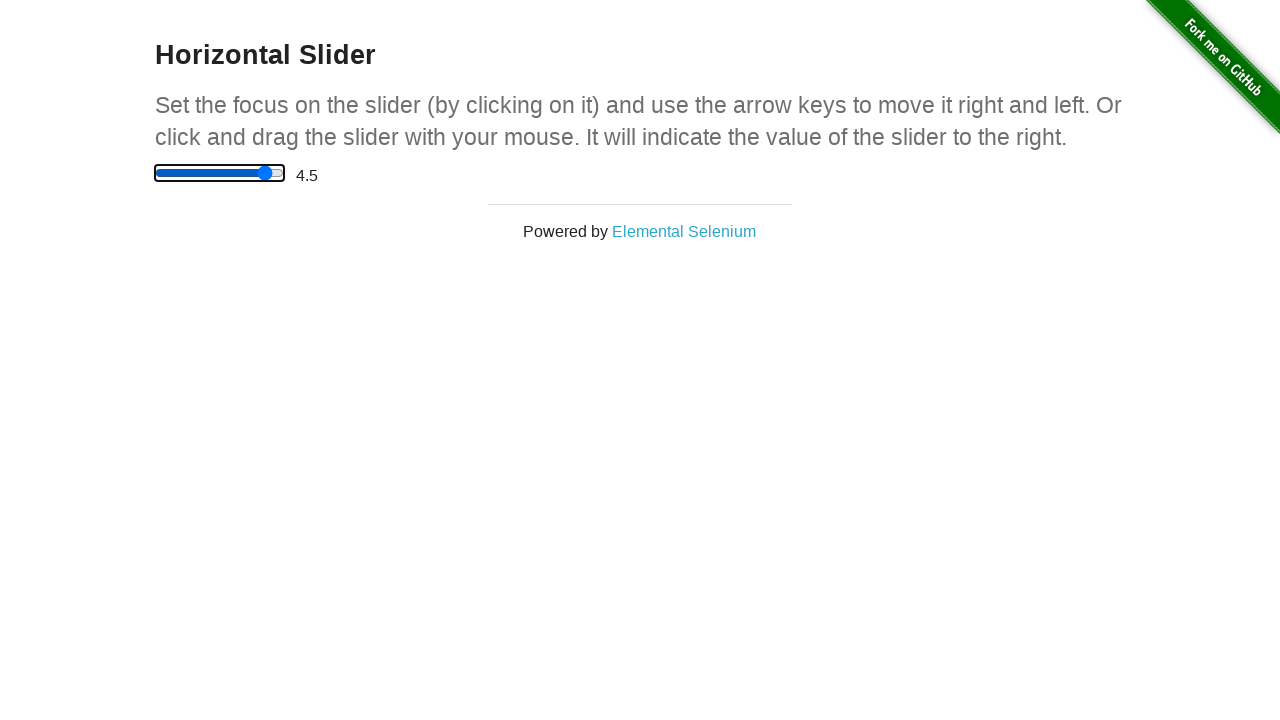

Retrieved current slider value: 4.5
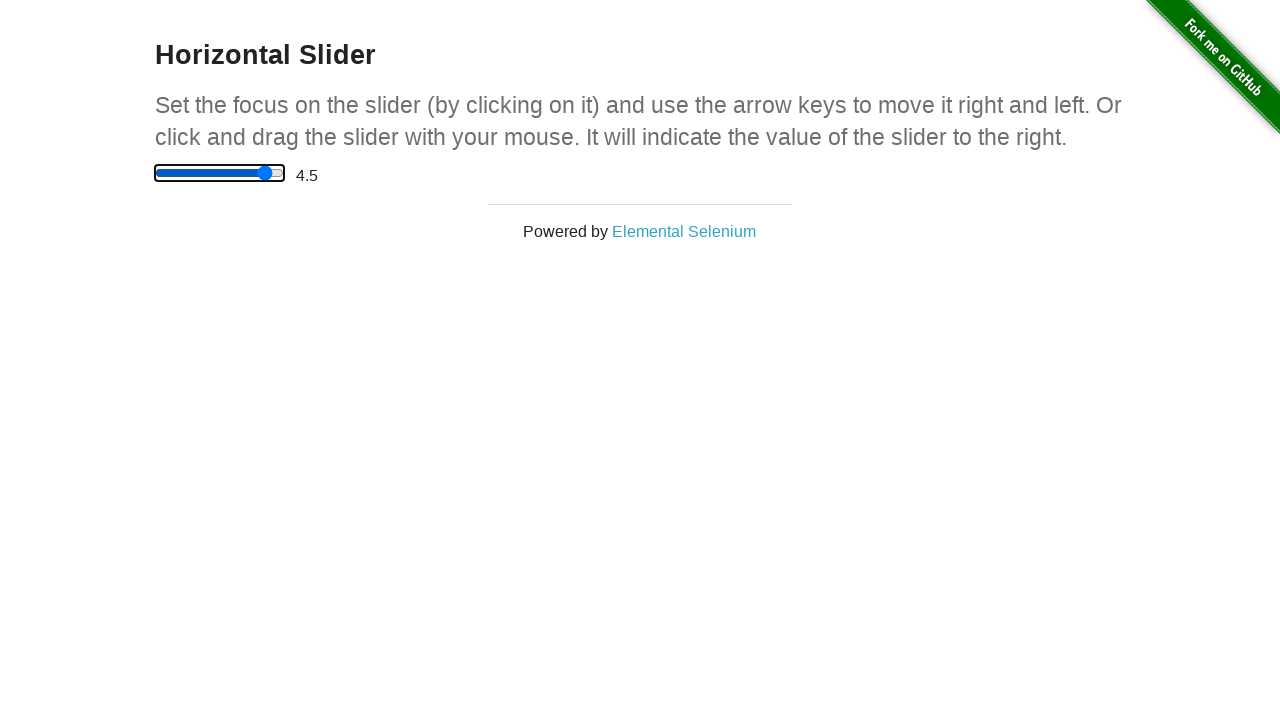

Target slider value of 4.5 reached, stopping iteration
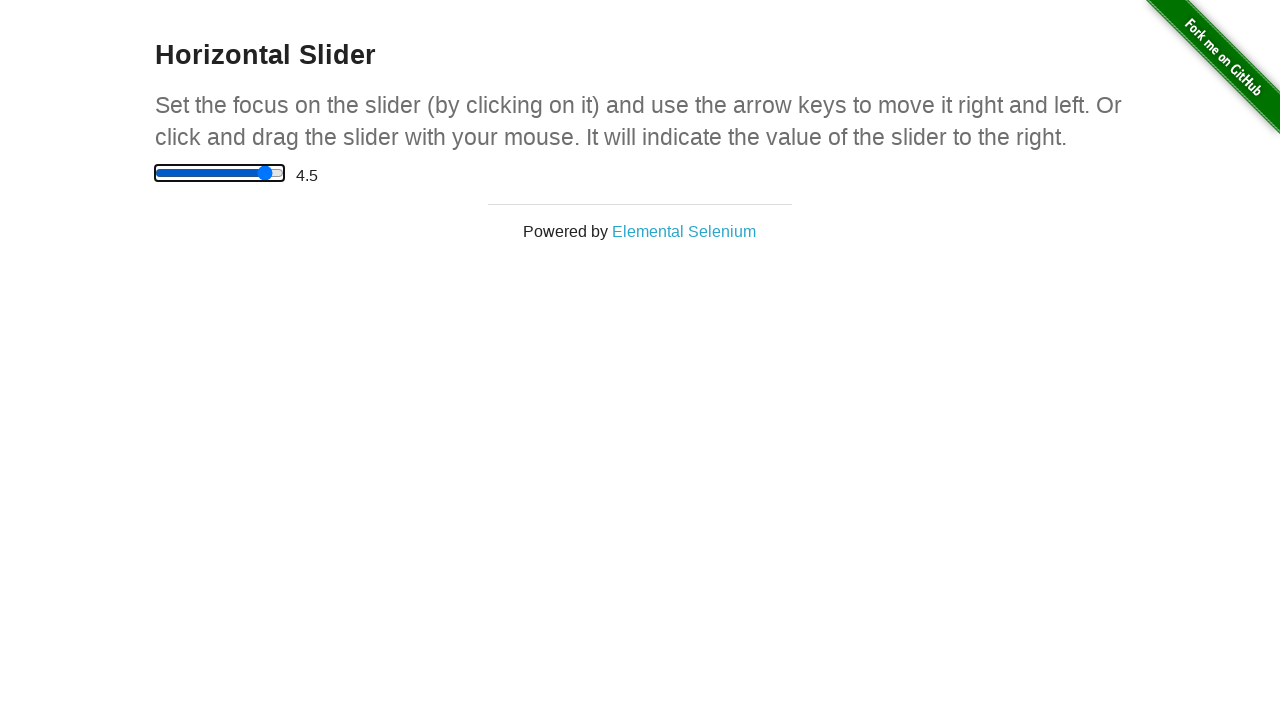

Waited 500ms for final slider value to be displayed
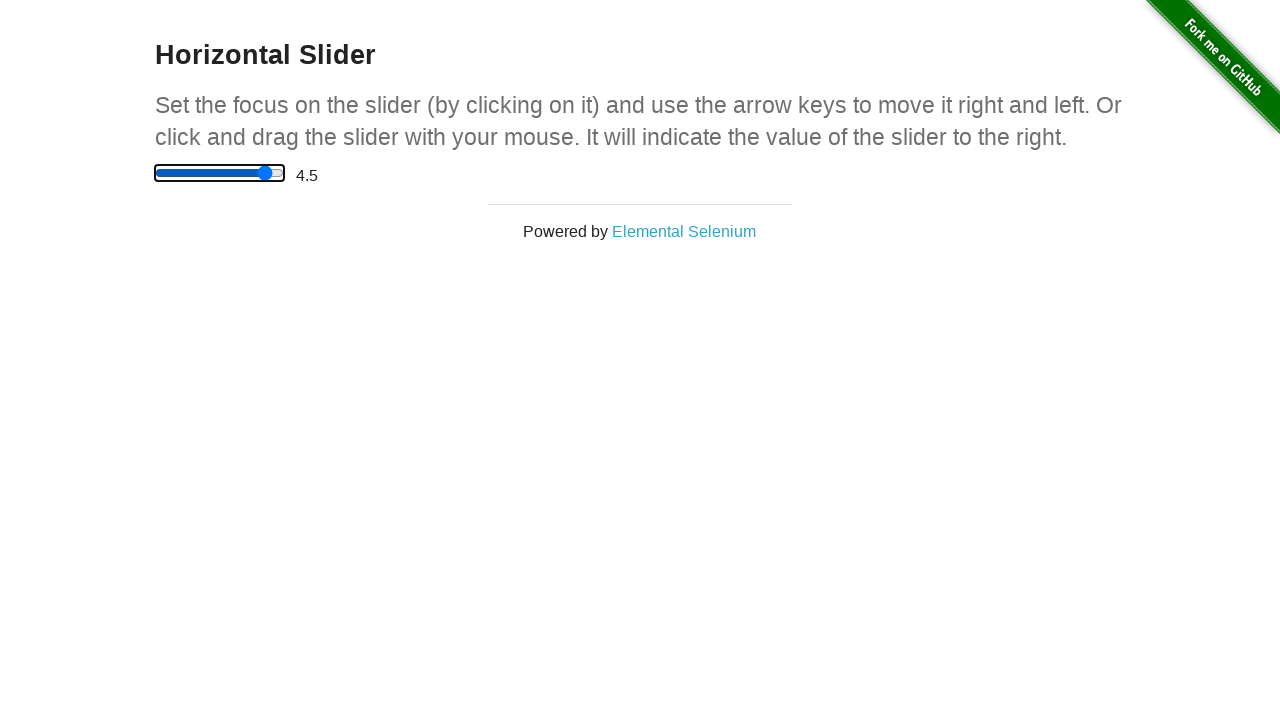

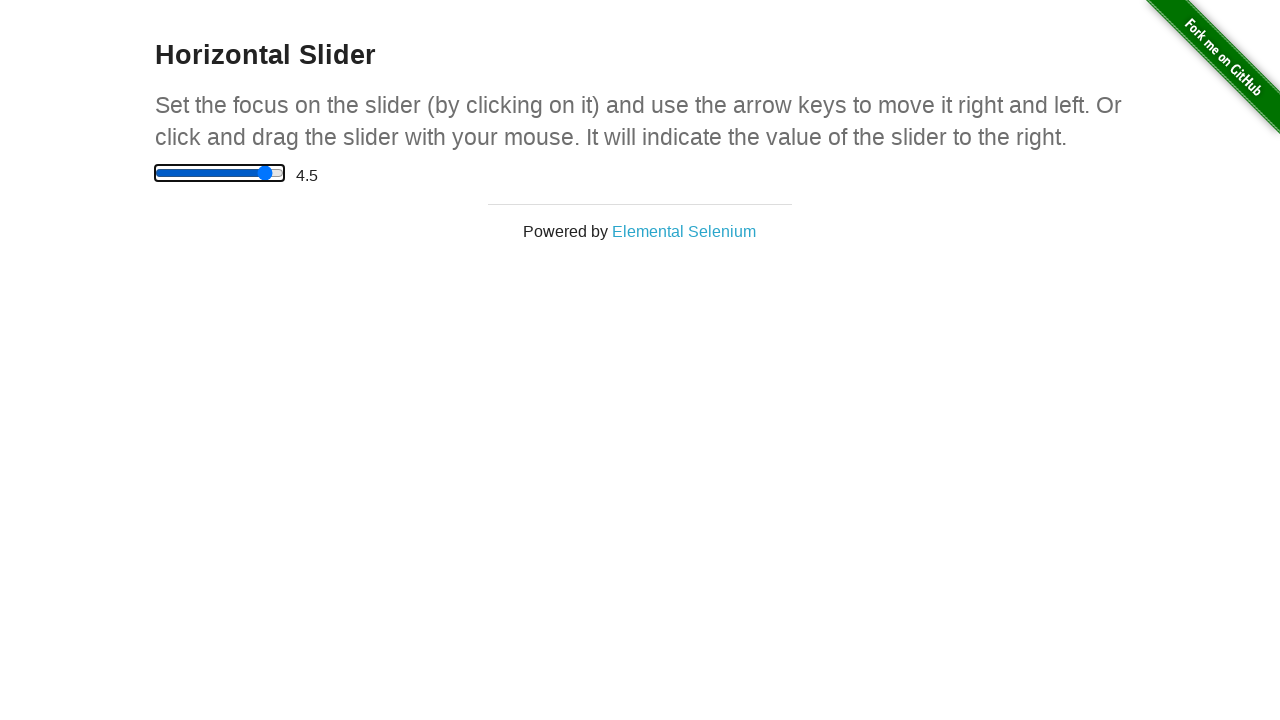